Tests drag and drop functionality on jQuery UI demo page by dragging an element and dropping it onto a target area using two different methods

Starting URL: https://jqueryui.com/resources/demos/droppable/default.html

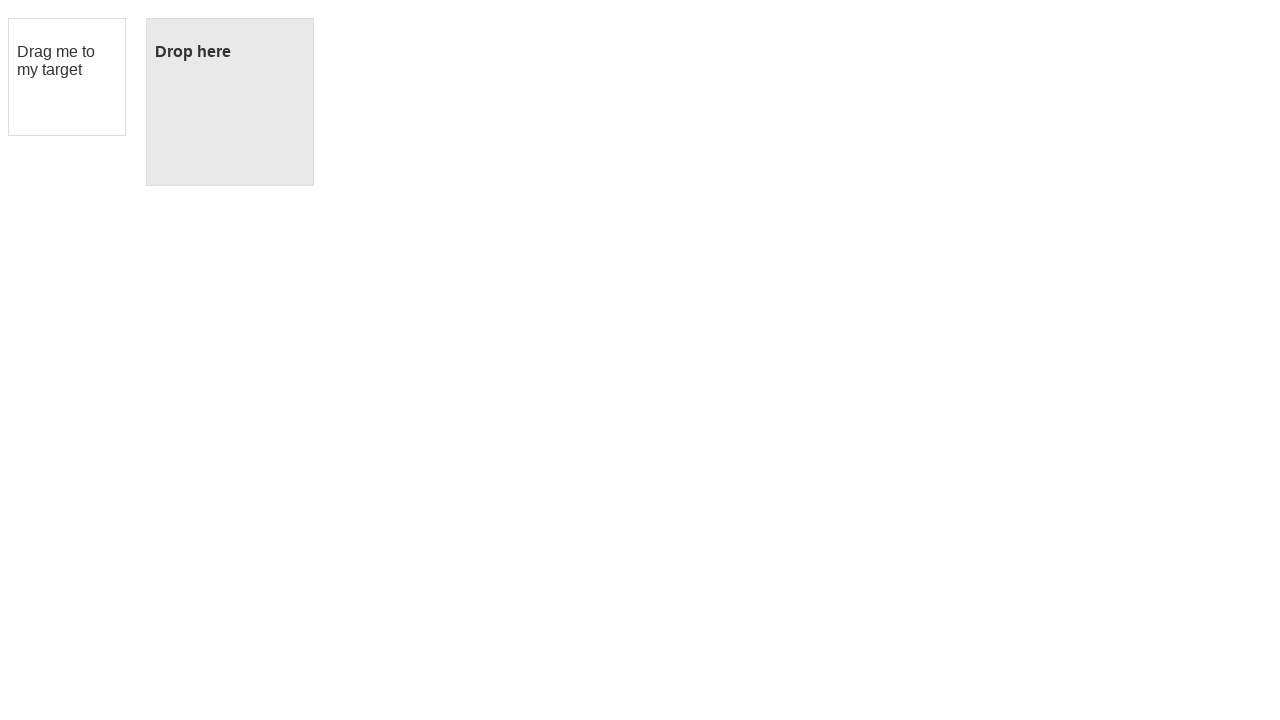

Located draggable element
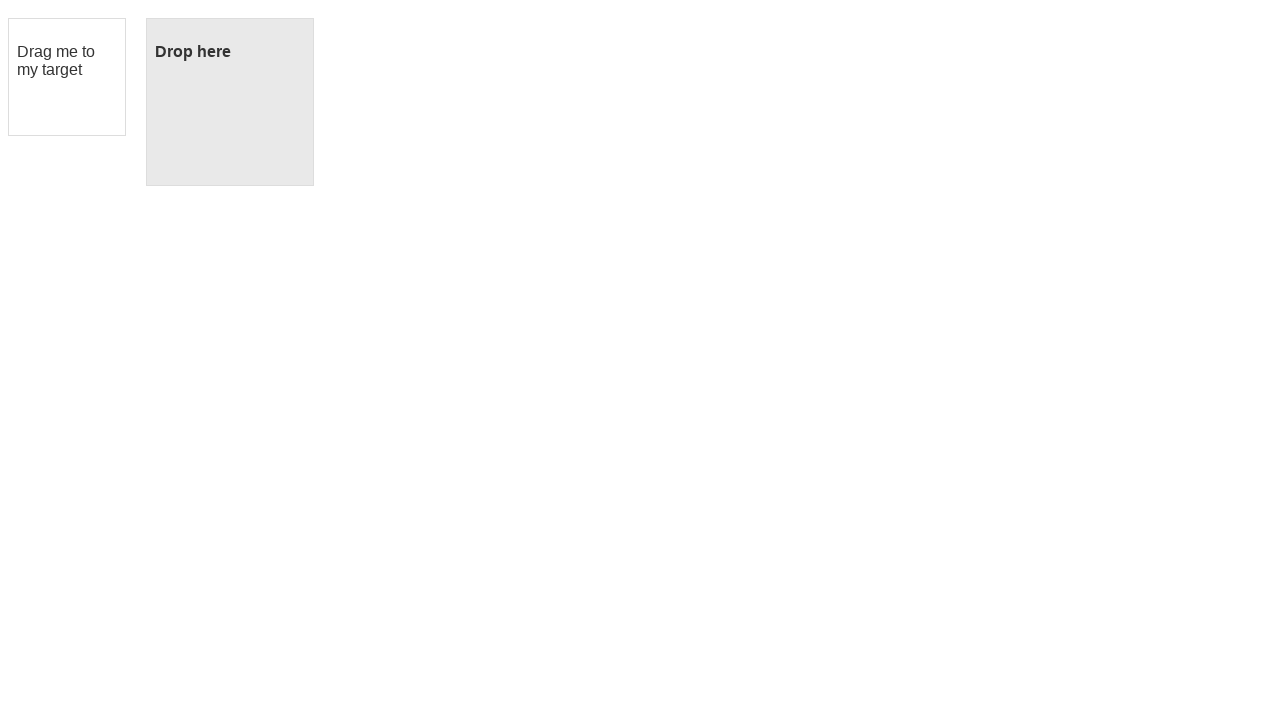

Located droppable element
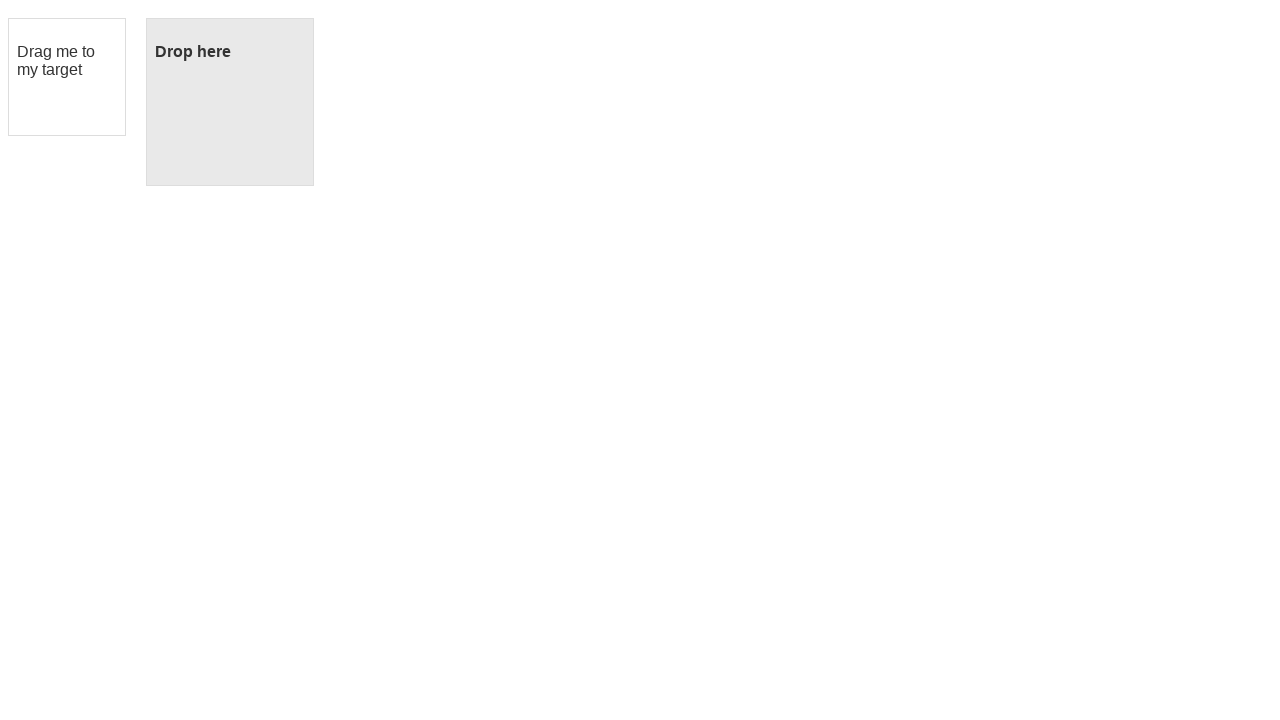

Dragged element to target using drag_to method at (230, 102)
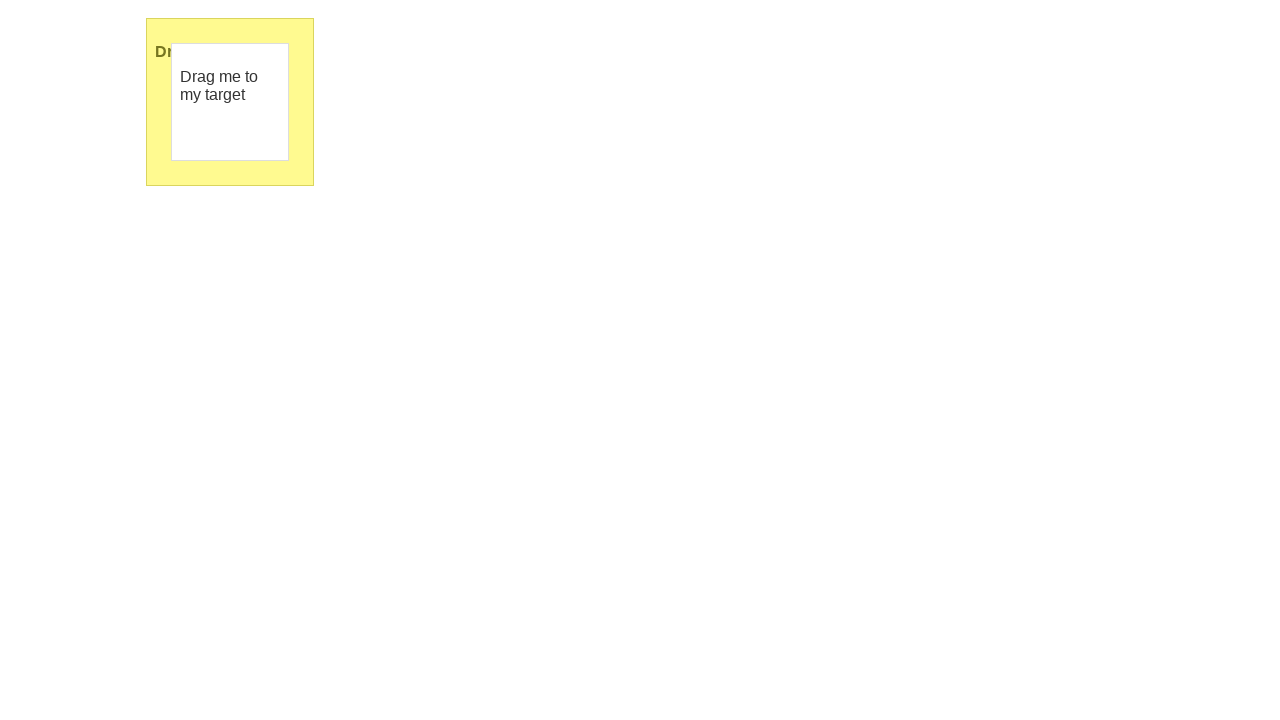

Reloaded page to reset for second drag and drop method
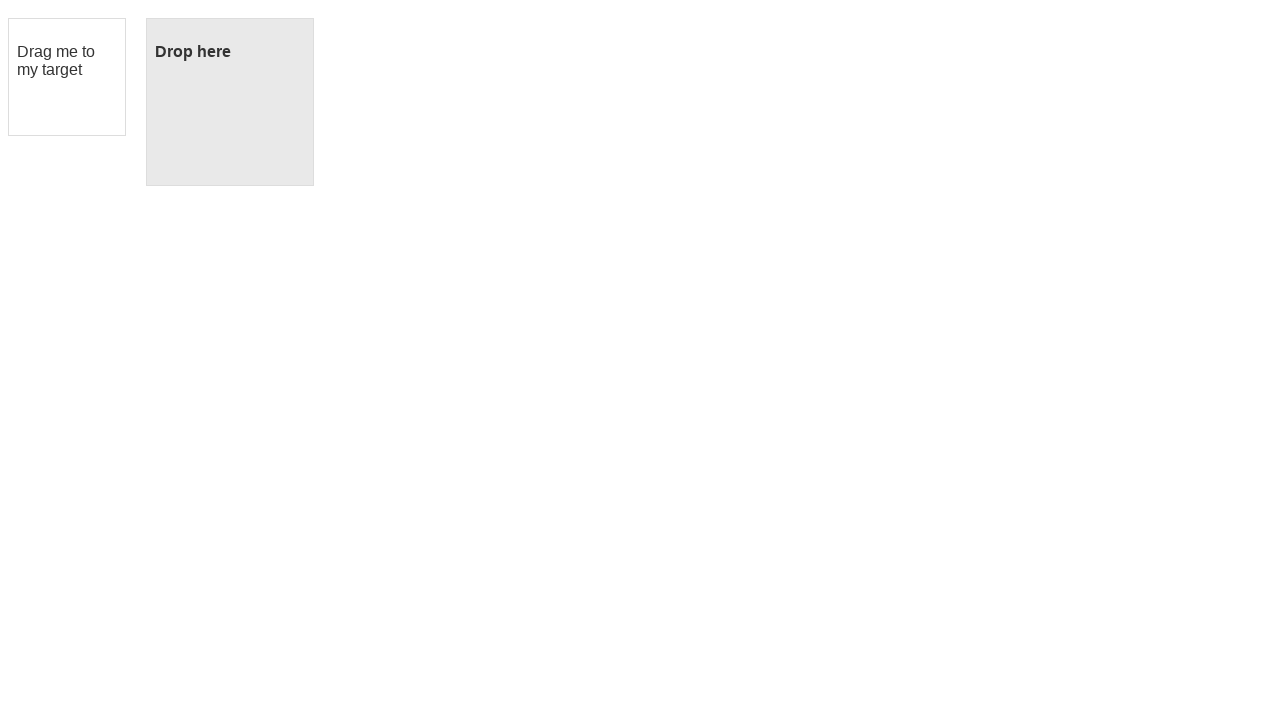

Waited for draggable element to be available after reload
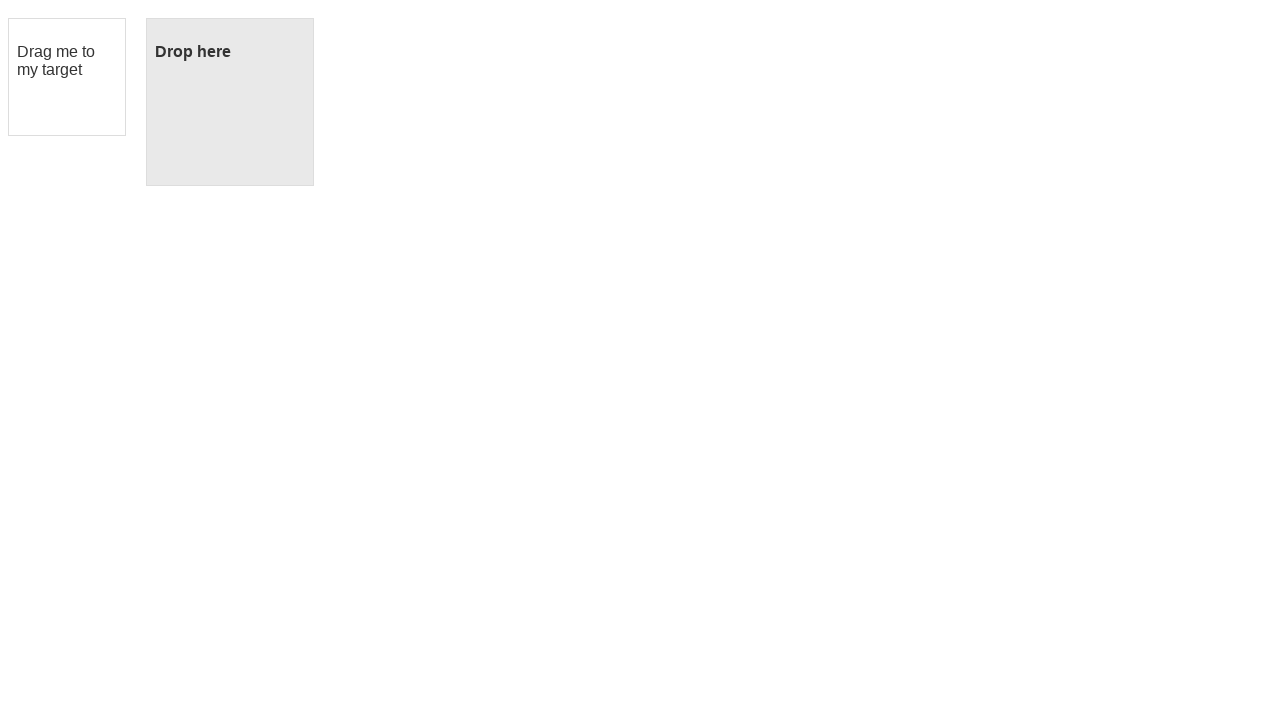

Re-located draggable element
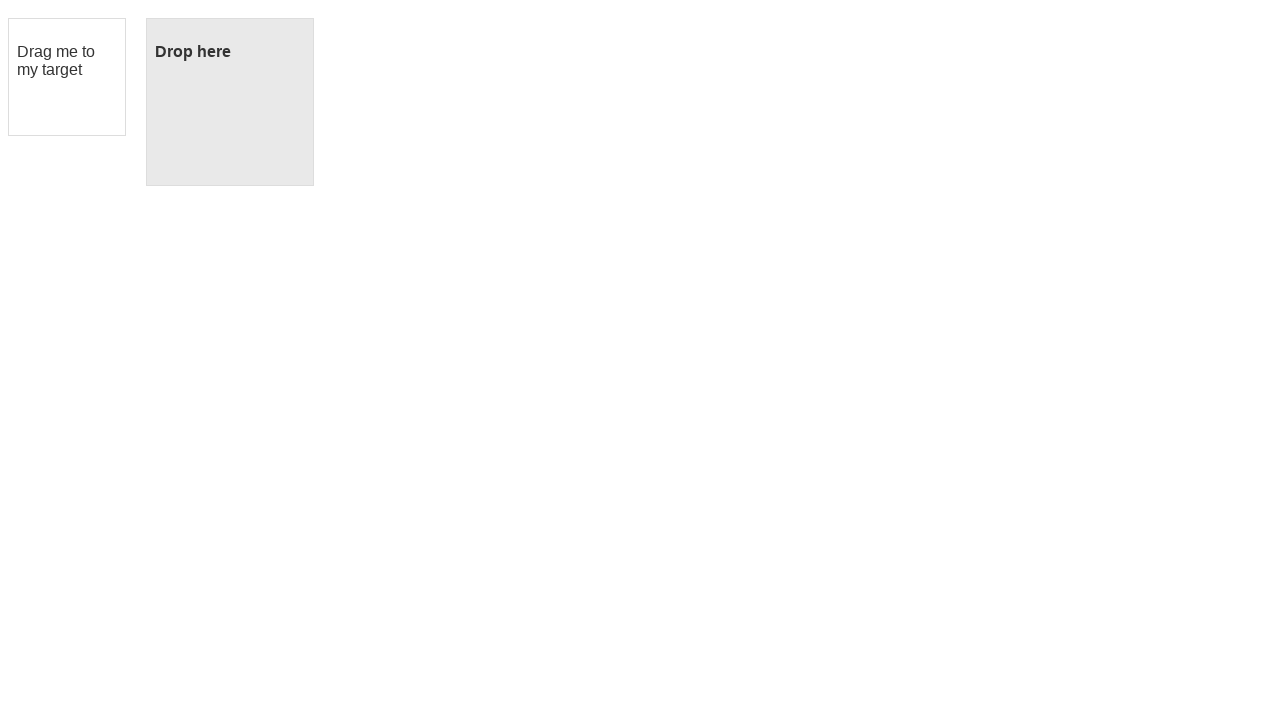

Re-located droppable element
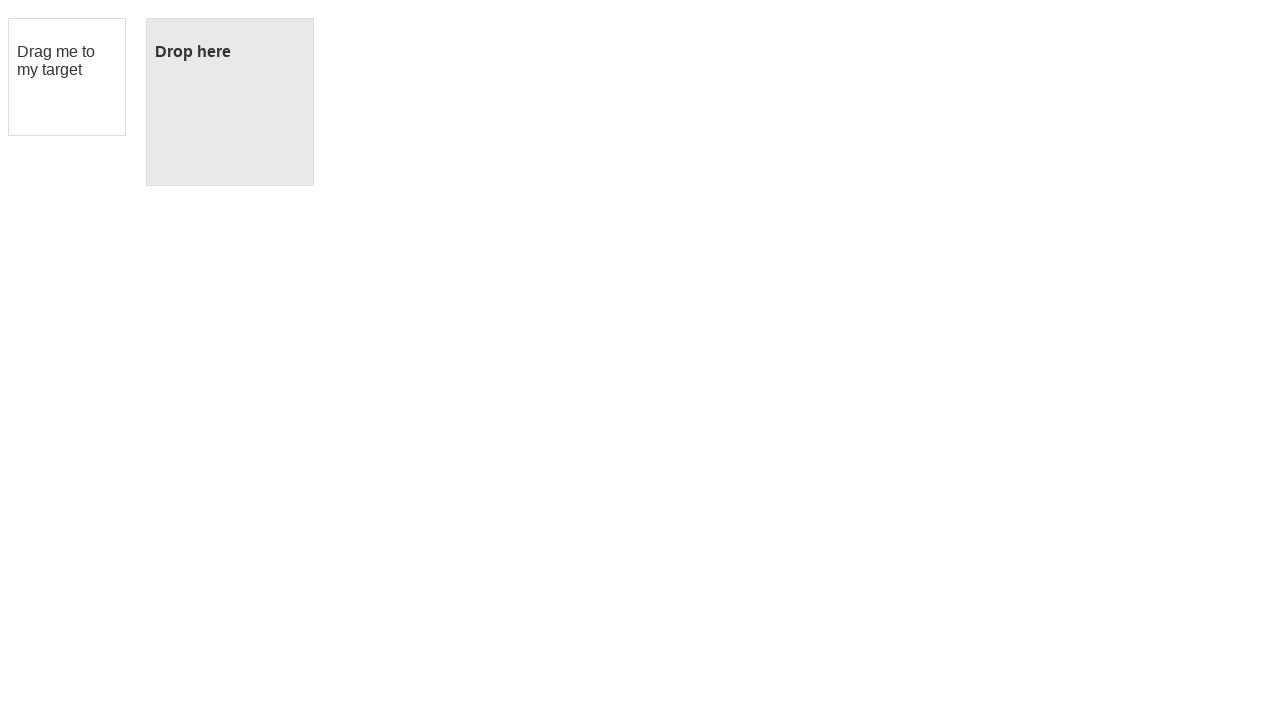

Hovered over draggable element at (67, 77) on #draggable
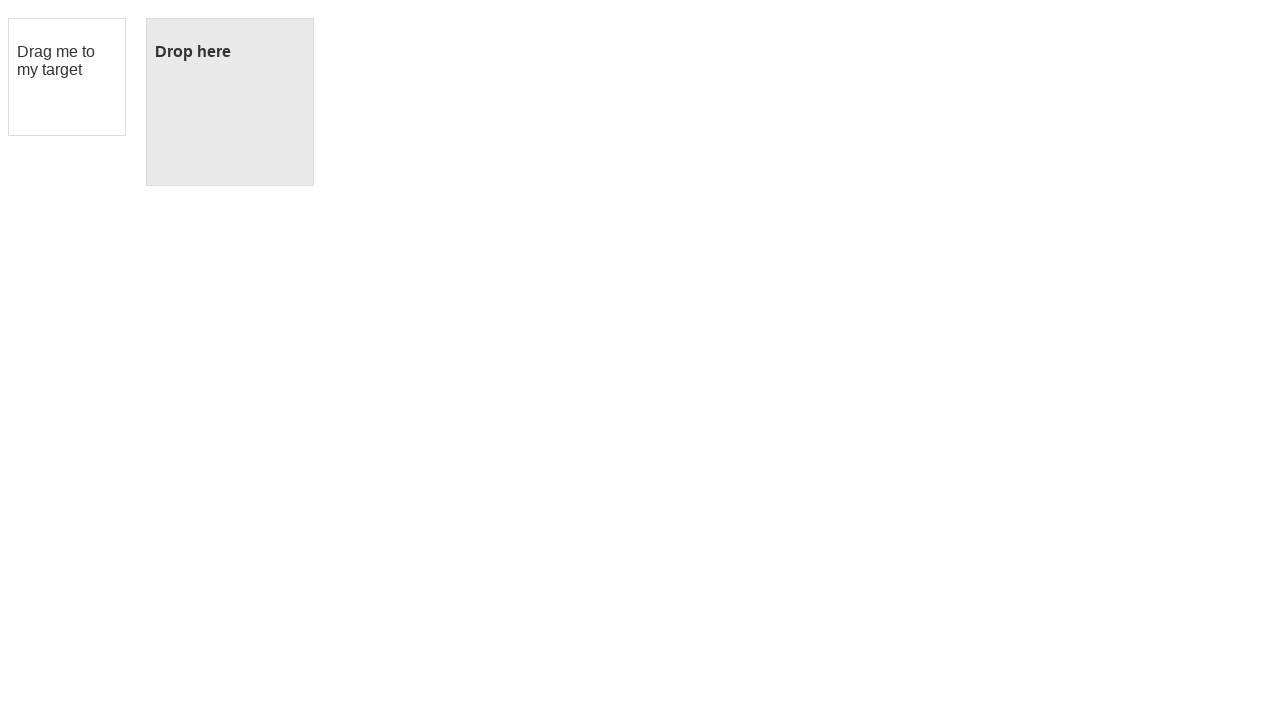

Pressed mouse button down on draggable element at (67, 77)
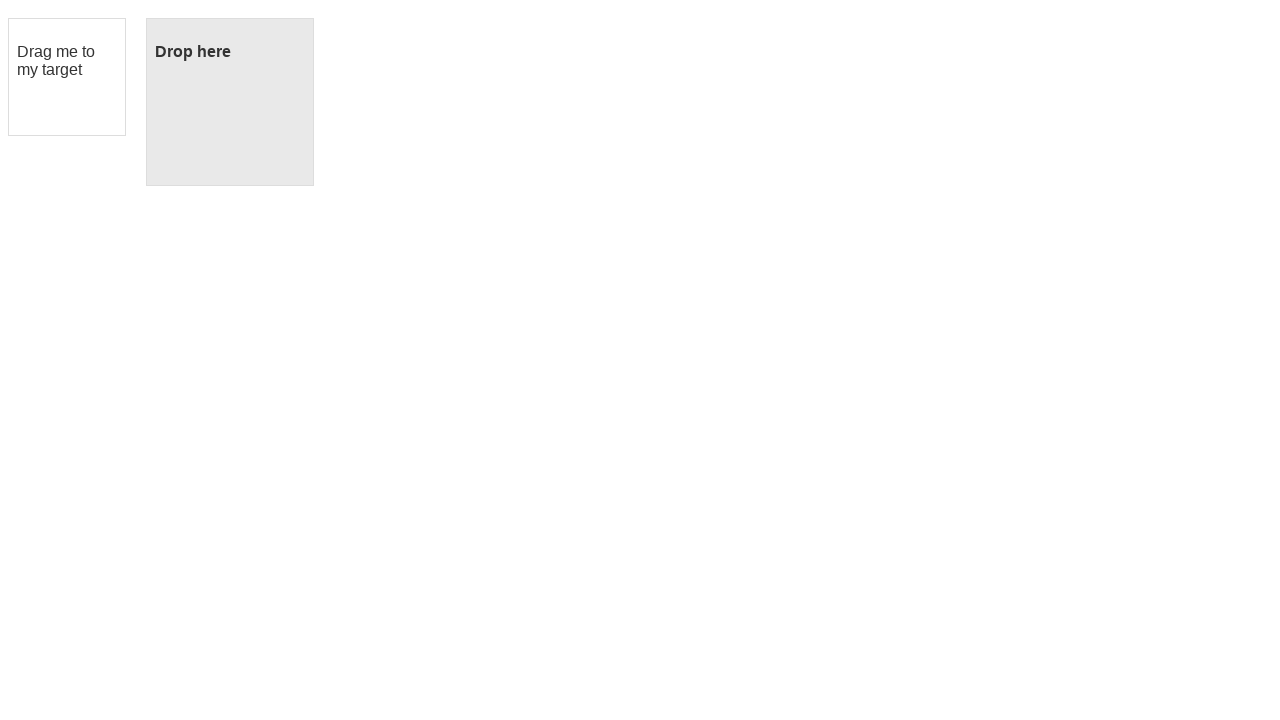

Hovered over droppable target element at (230, 102) on #droppable
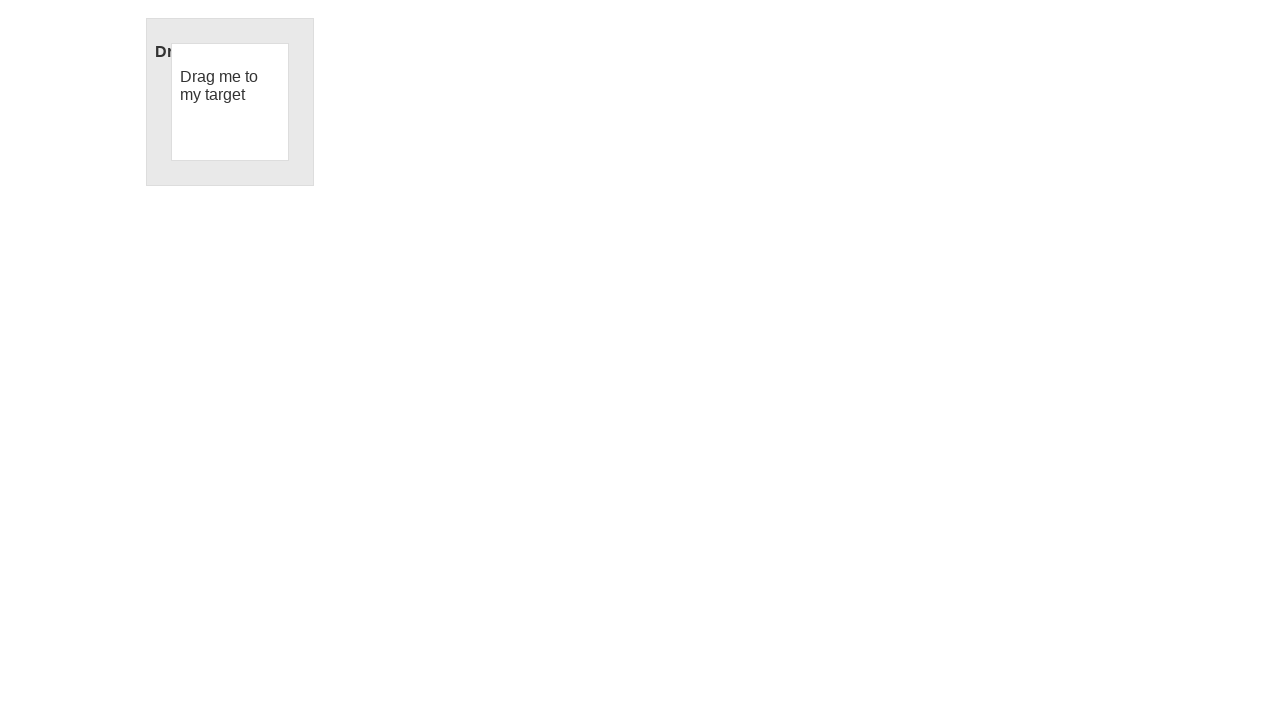

Released mouse button to complete drag and drop at (230, 102)
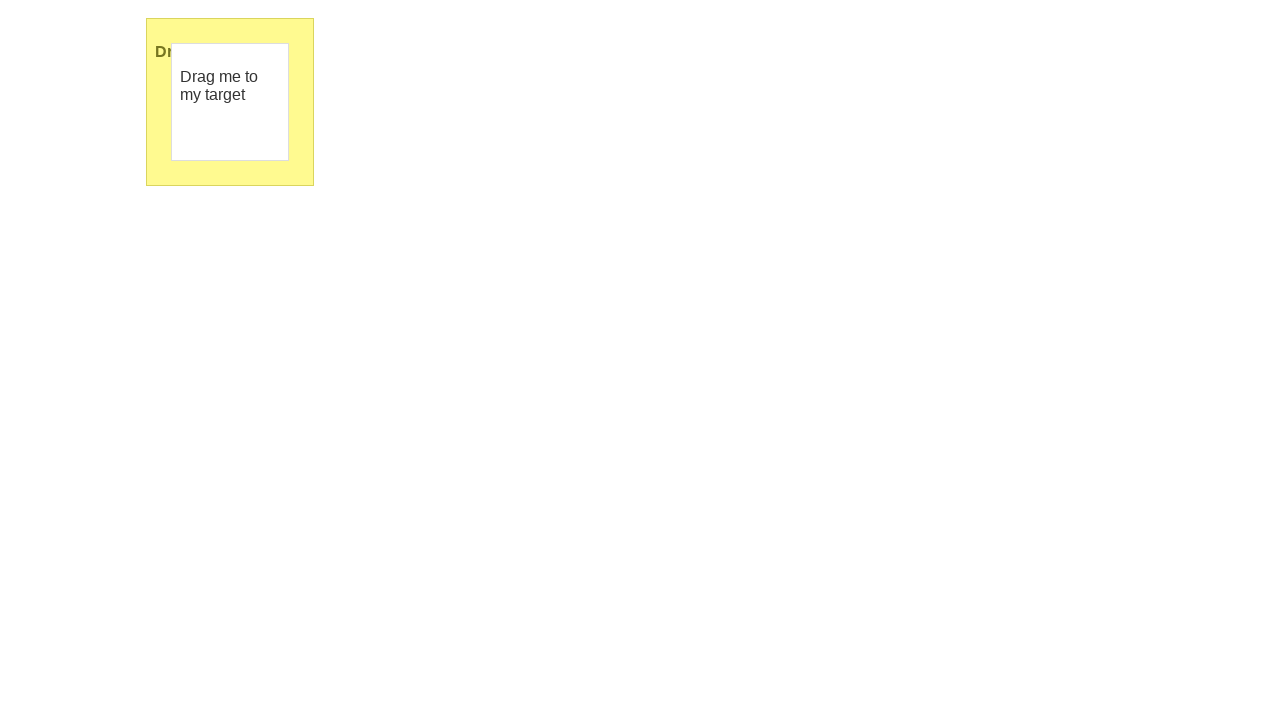

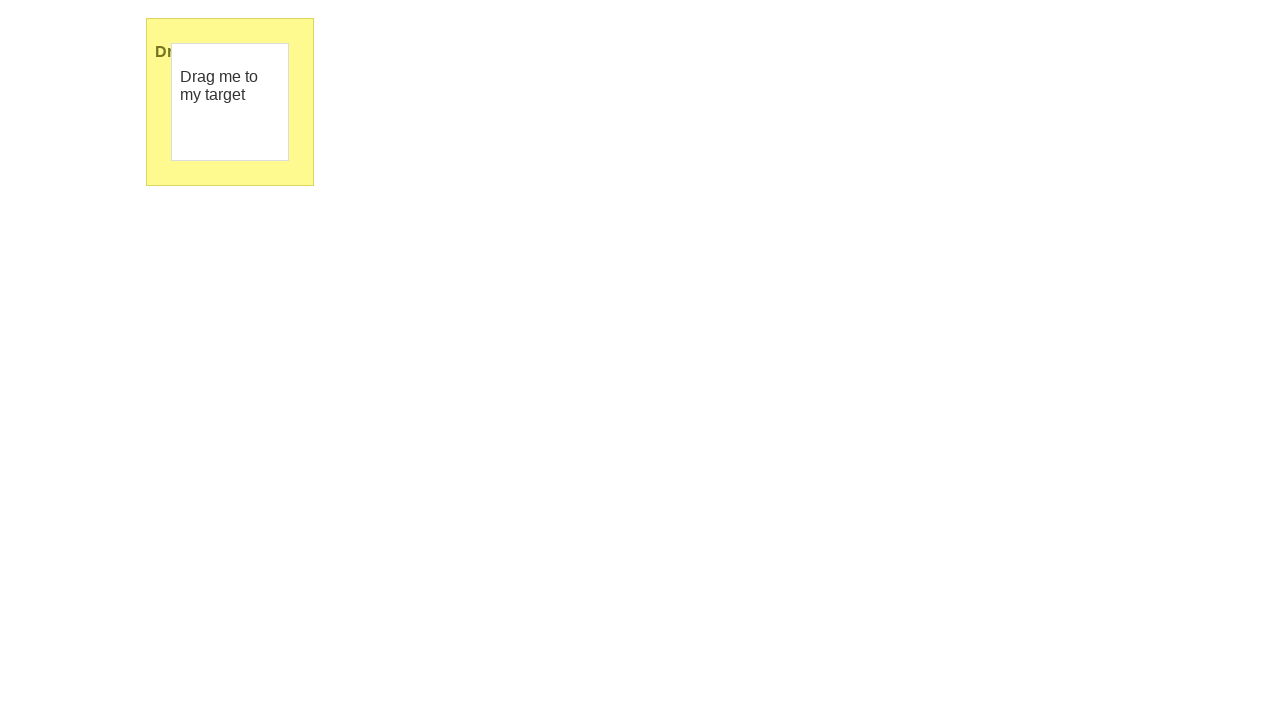